Navigates to the Snow World India website homepage and verifies the page loads successfully.

Starting URL: https://snowworldindia.com/

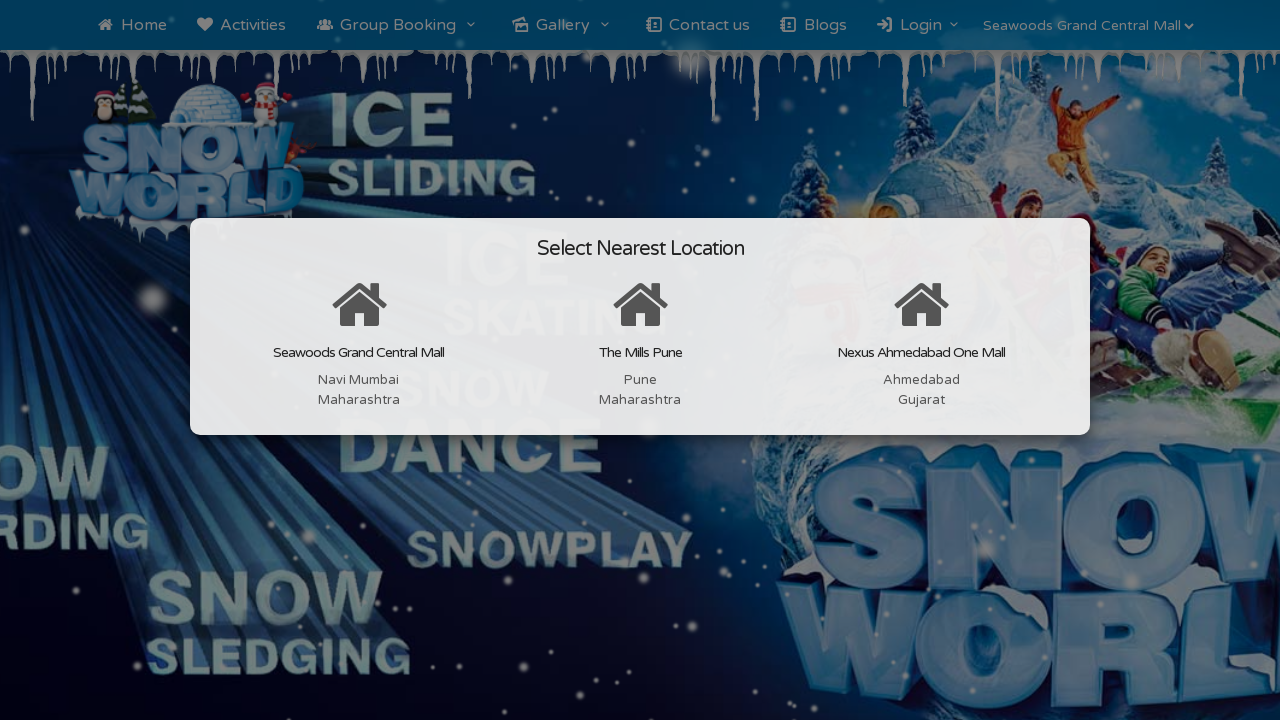

Waited for page DOM to load on Snow World India homepage
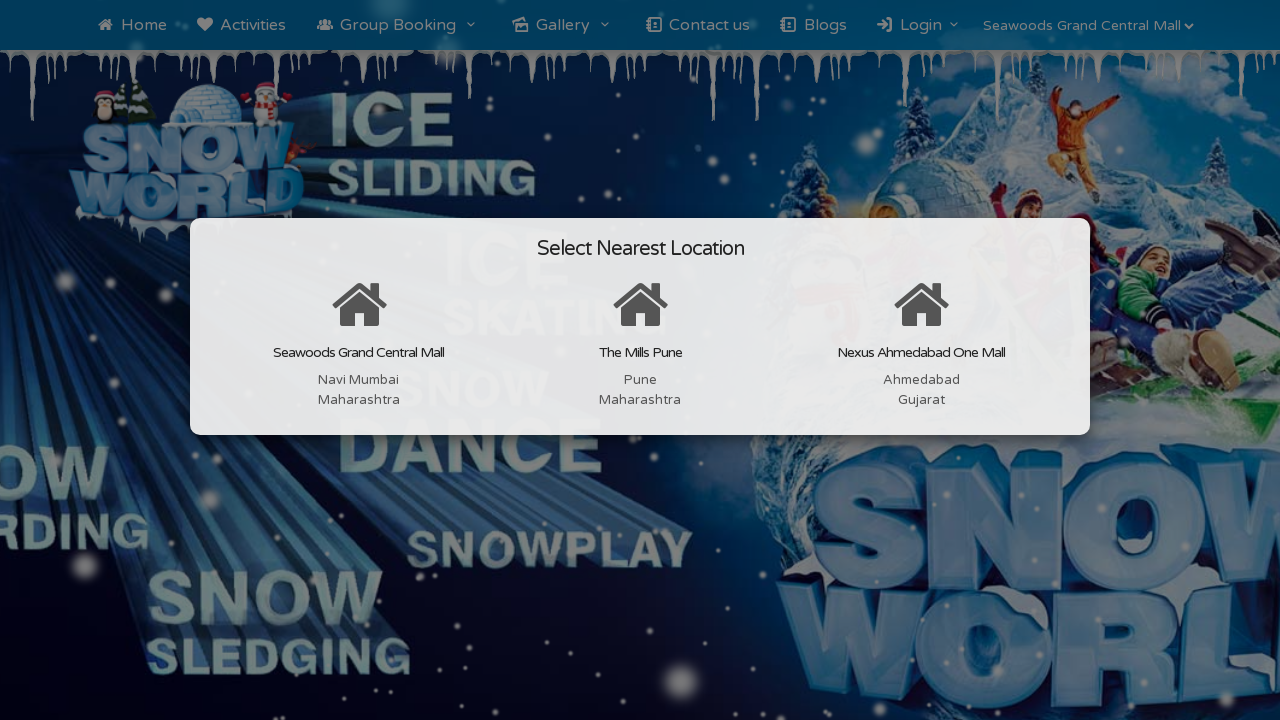

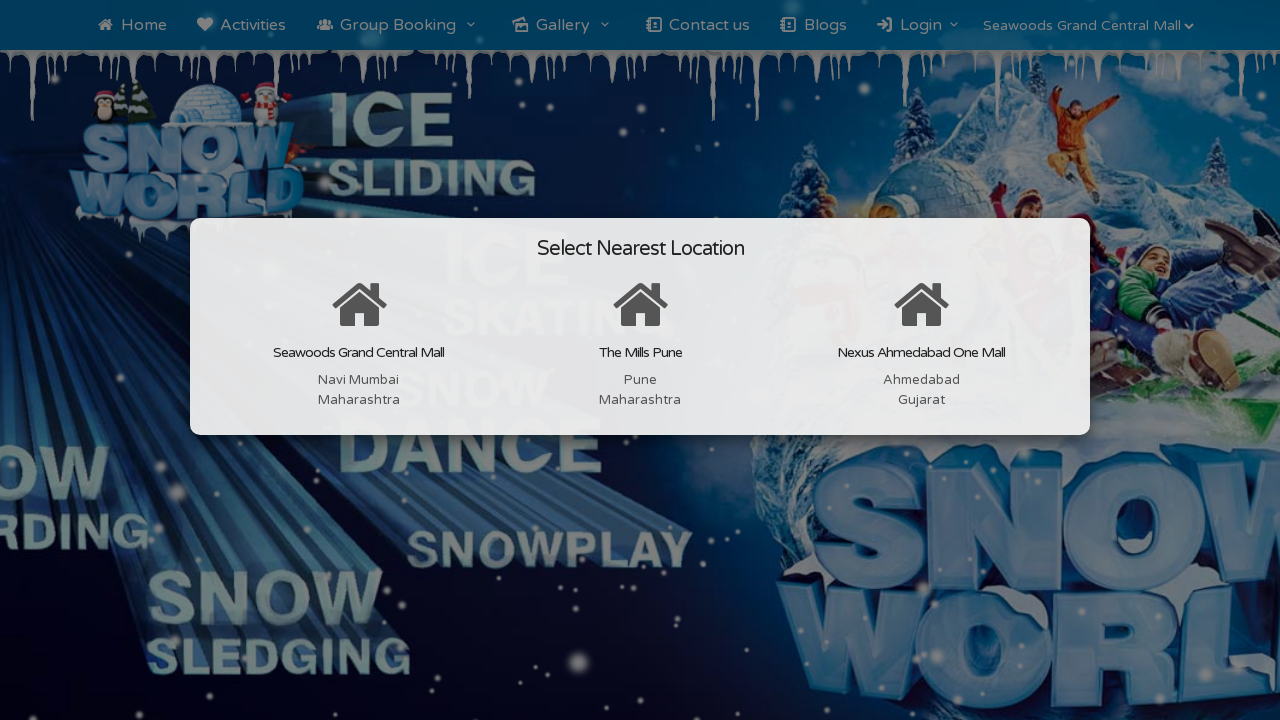